Navigates to Swarthmore College course catalog, clicks on the first department link, and expands a course listing to view course details.

Starting URL: https://catalog.swarthmore.edu/content.php?catoid=7&navoid=194

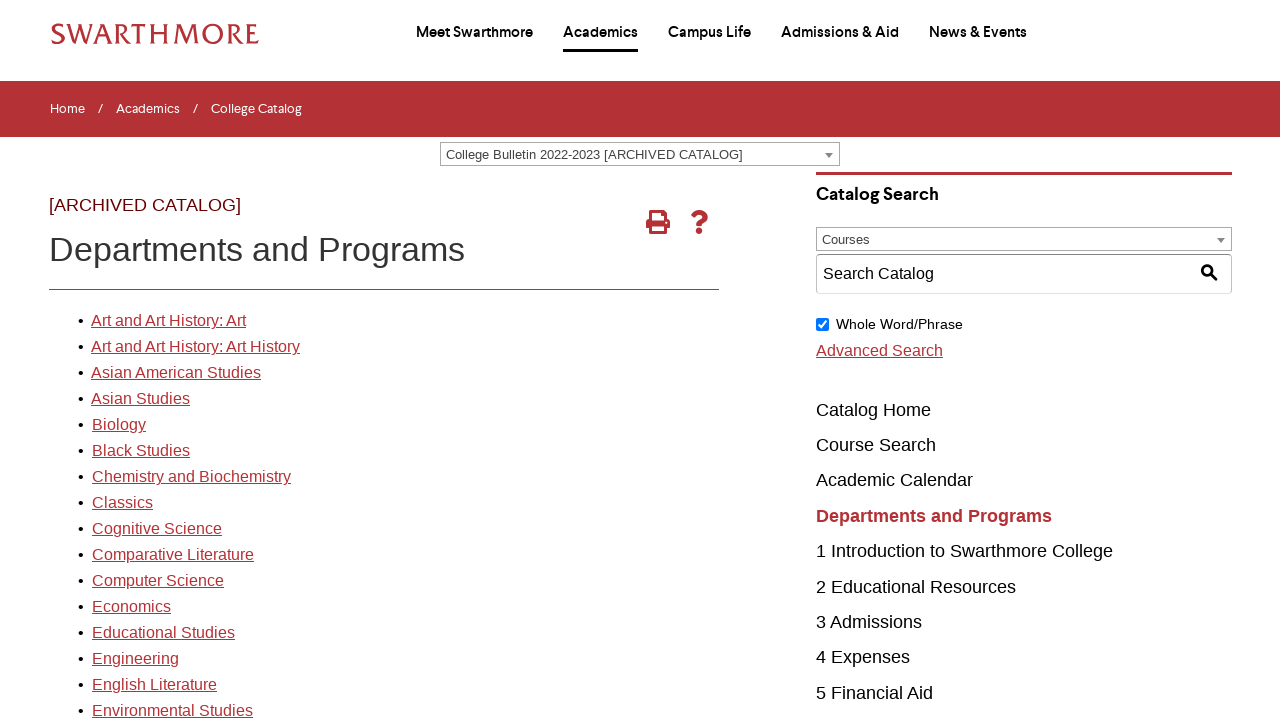

Clicked on the first department link in the catalog at (168, 321) on xpath=//*[@id="gateway-page"]/body/table/tbody/tr[3]/td[1]/table/tbody/tr[2]/td[
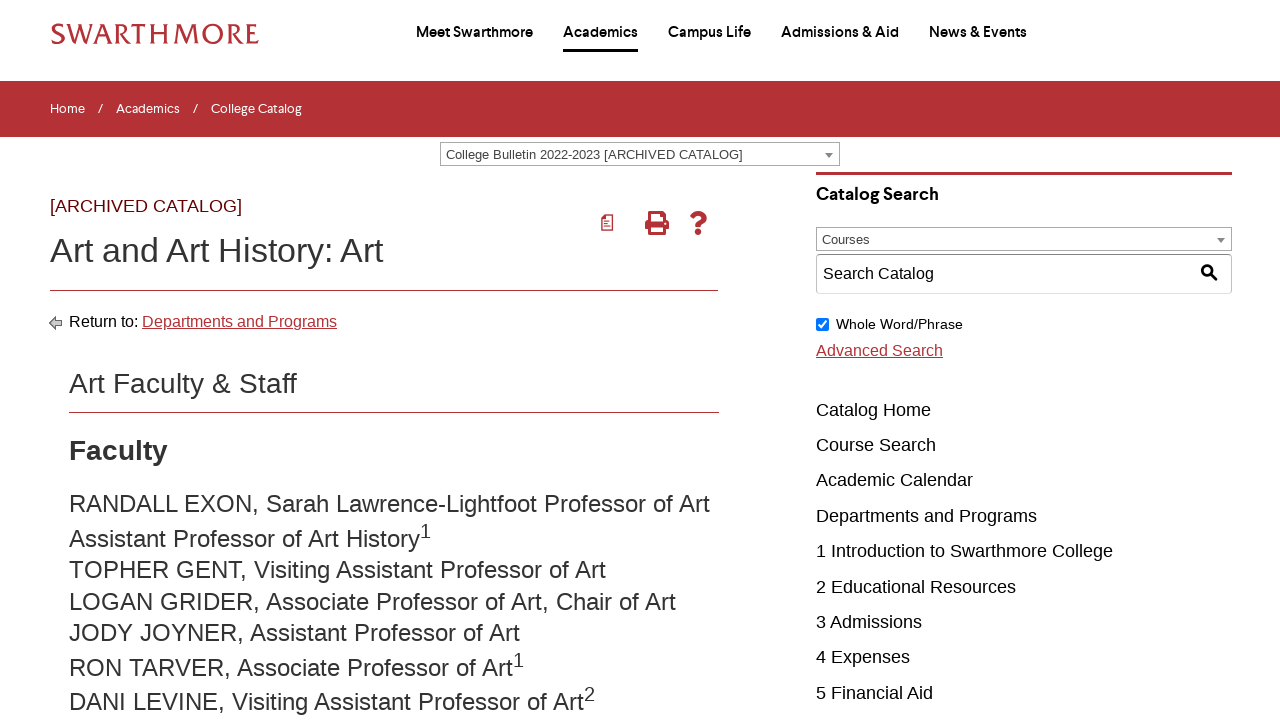

Courses loaded in the department
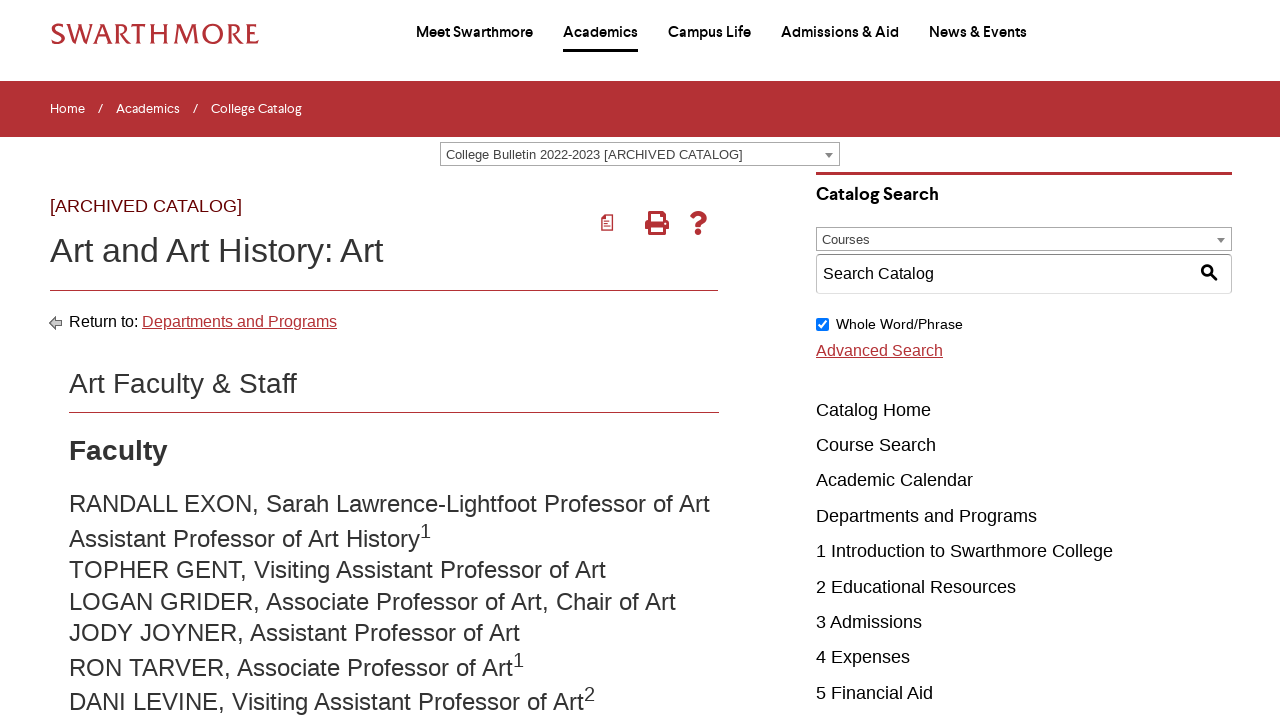

Clicked on the first course to expand its details at (409, 360) on .acalog-course >> nth=0
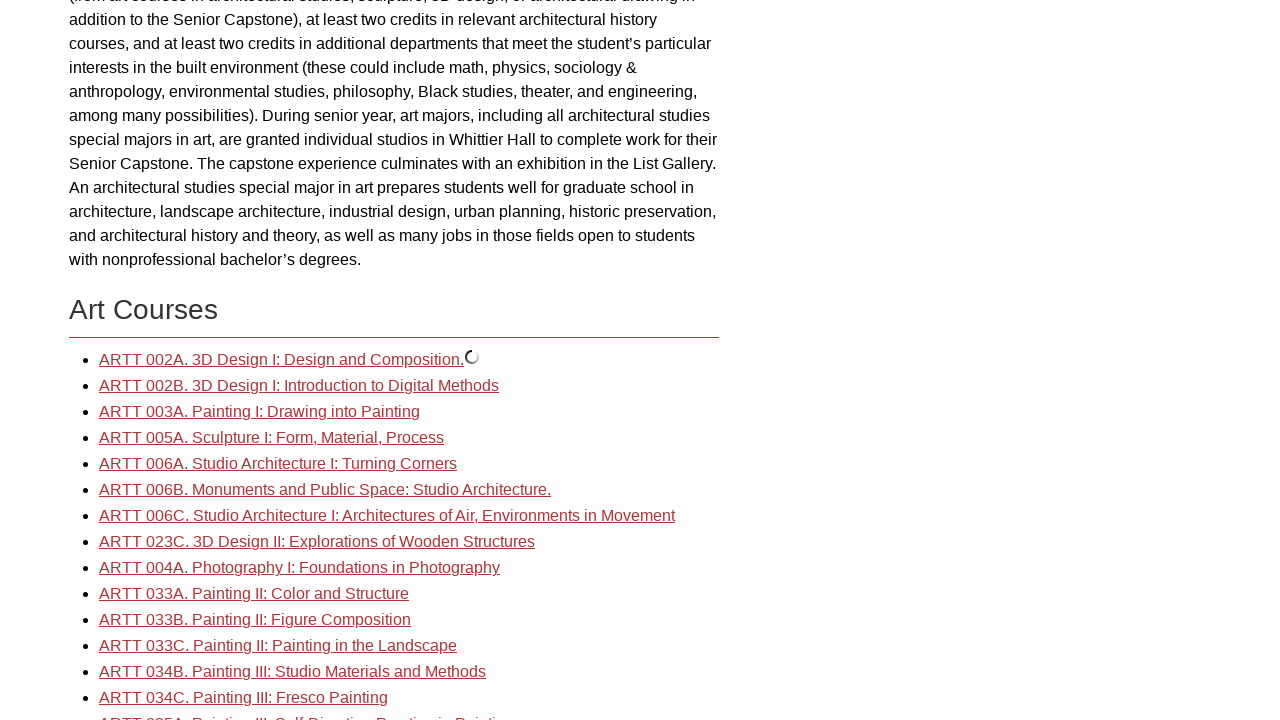

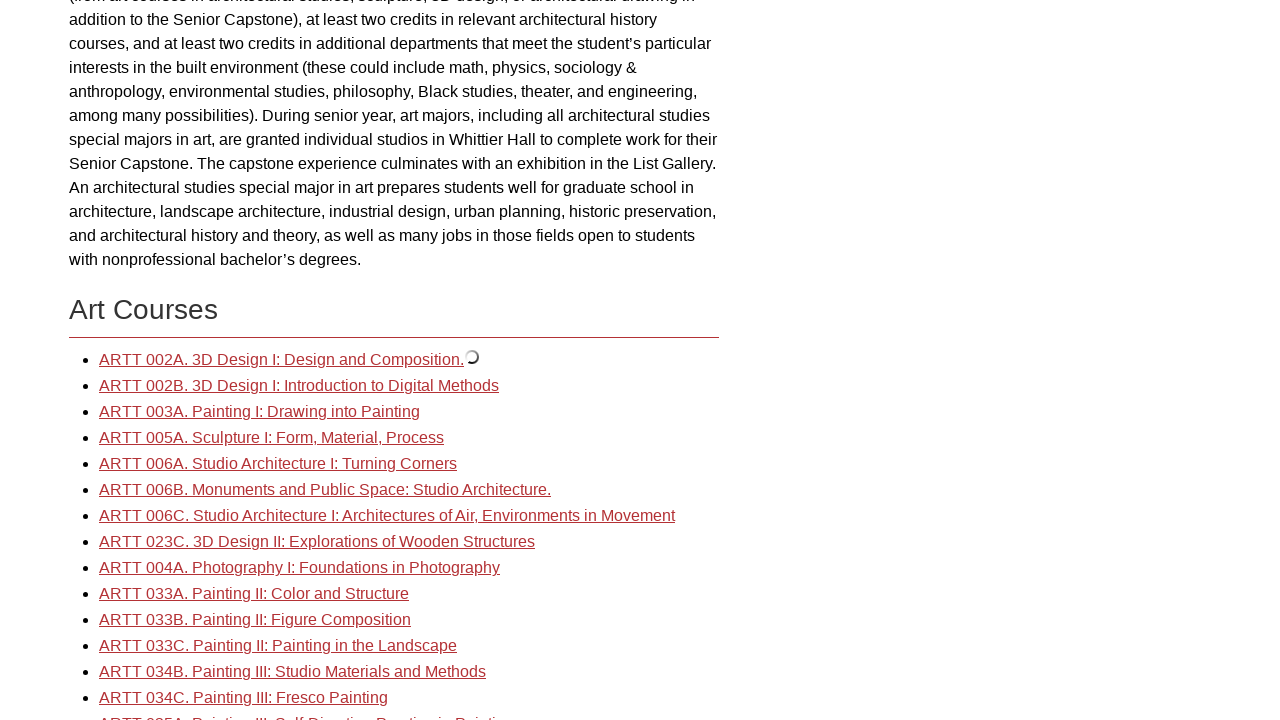